Opens the CMC Corporation Vietnam website and maximizes the browser window to verify the page loads successfully.

Starting URL: https://www.cmc.com.vn/

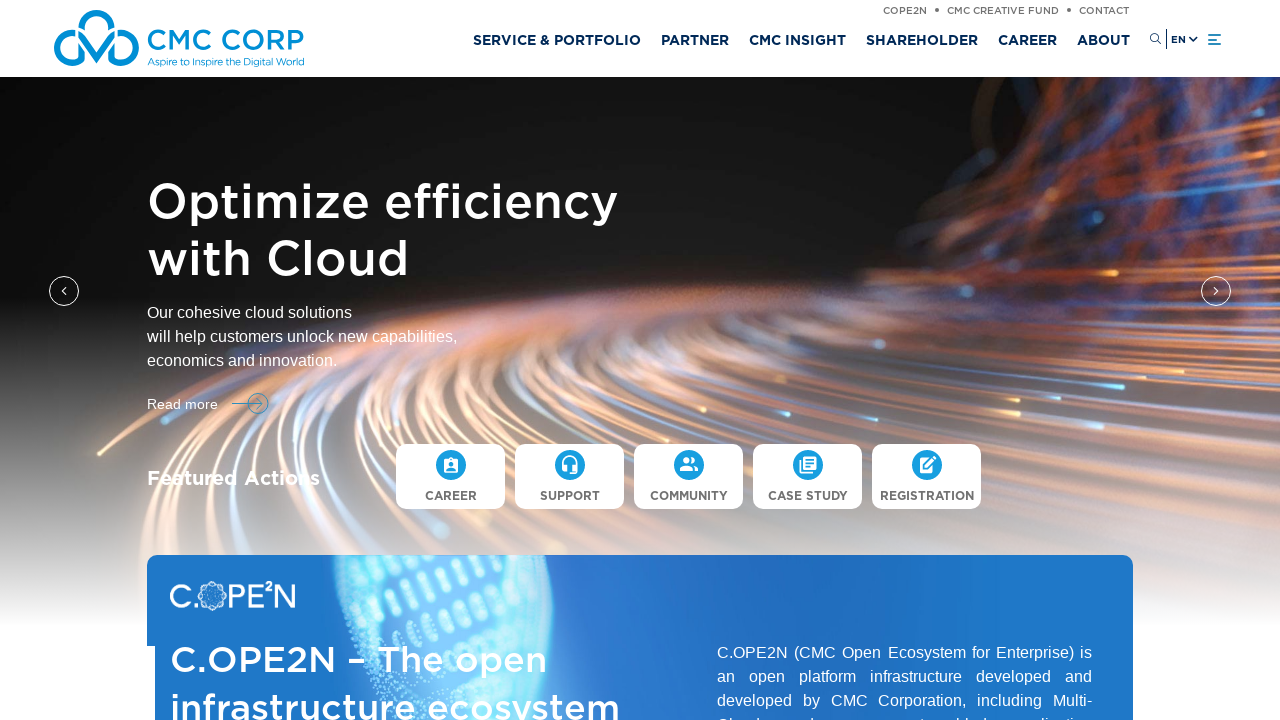

Navigated to CMC Corporation Vietnam website at https://www.cmc.com.vn/
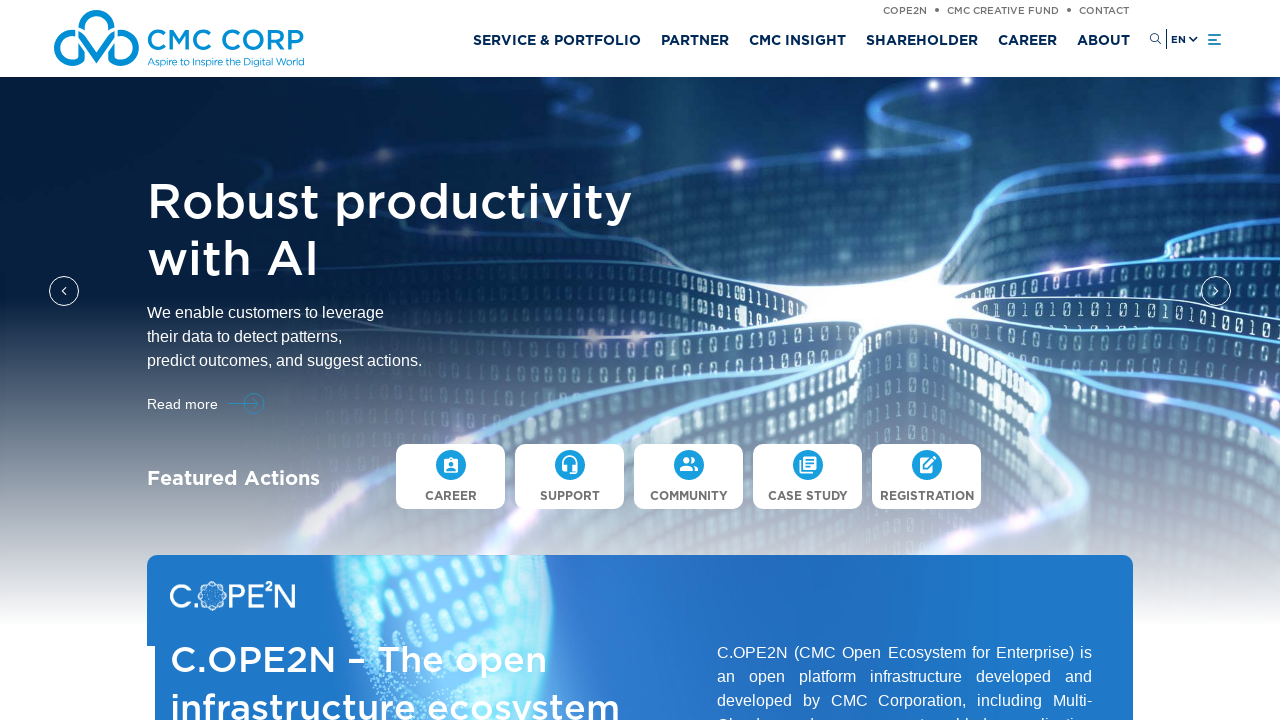

Set viewport size to 1920x1080 to maximize browser window
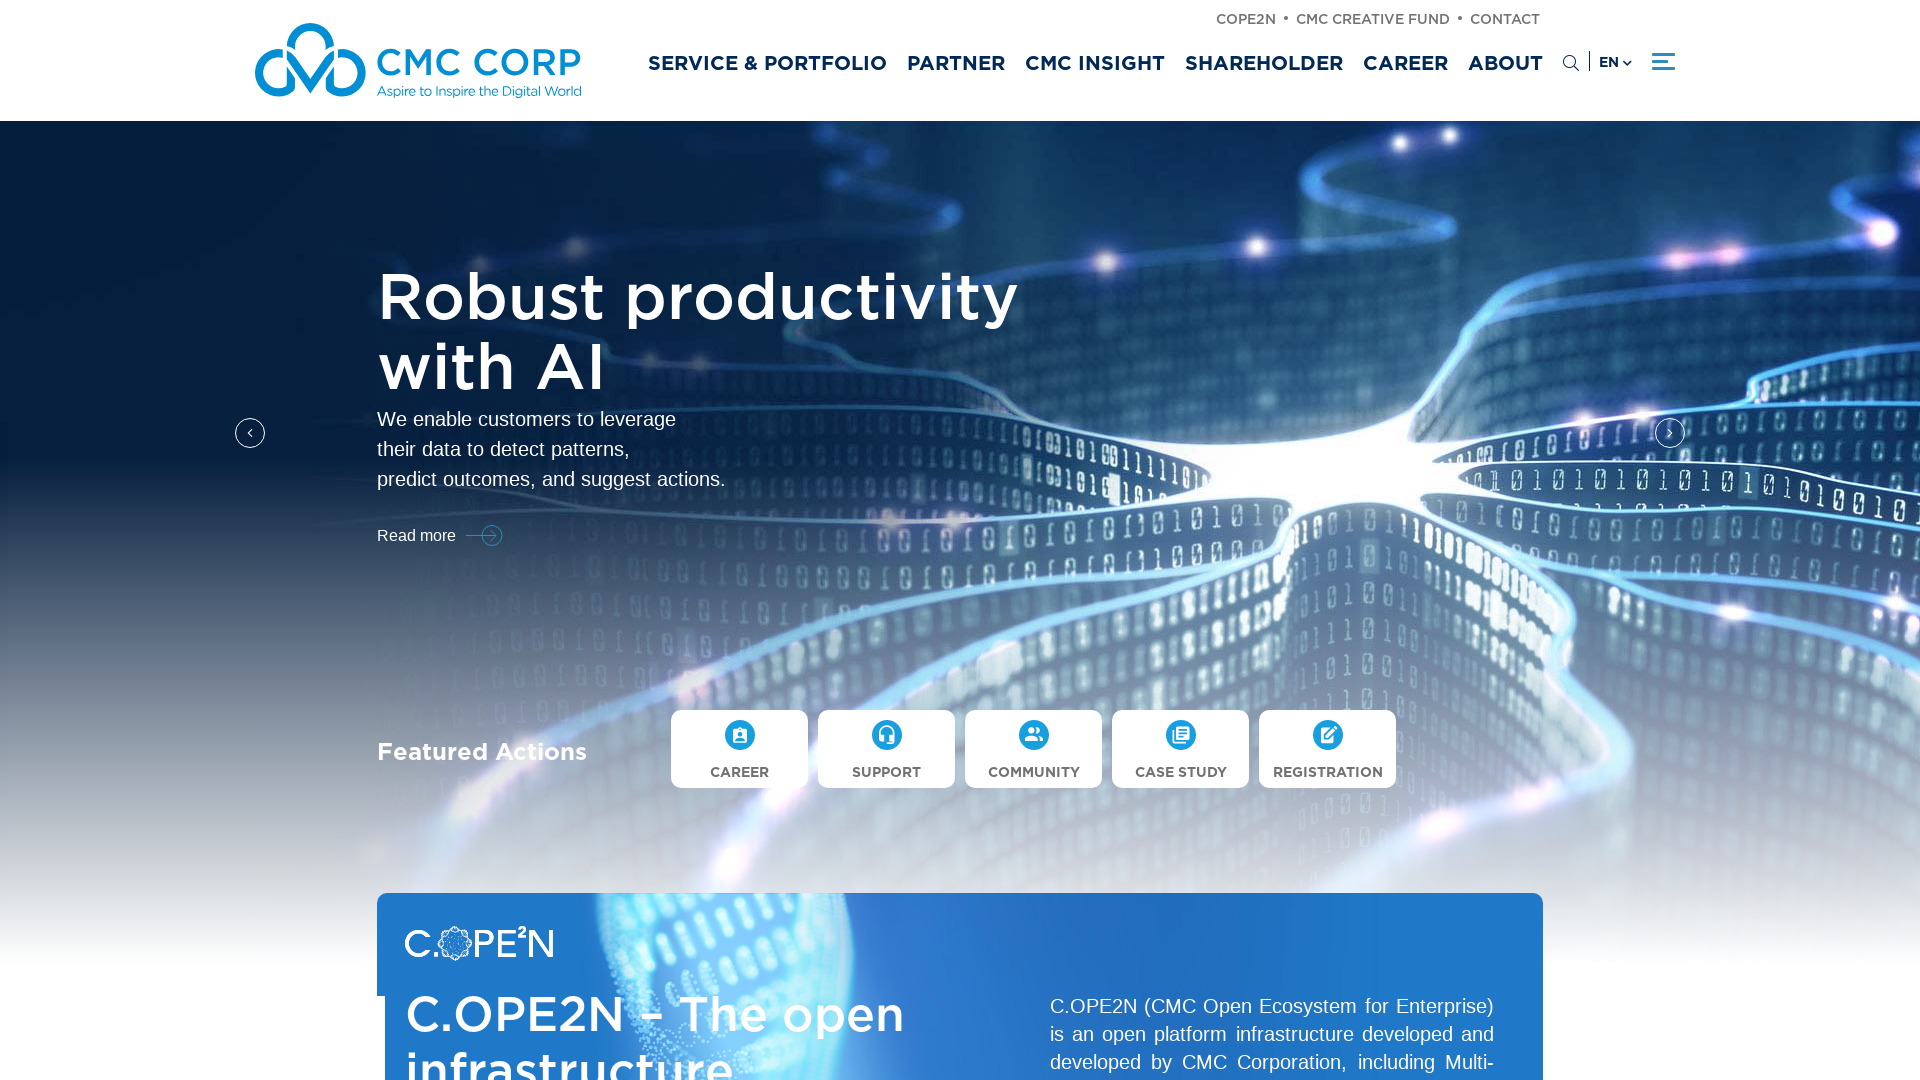

Page fully loaded and ready
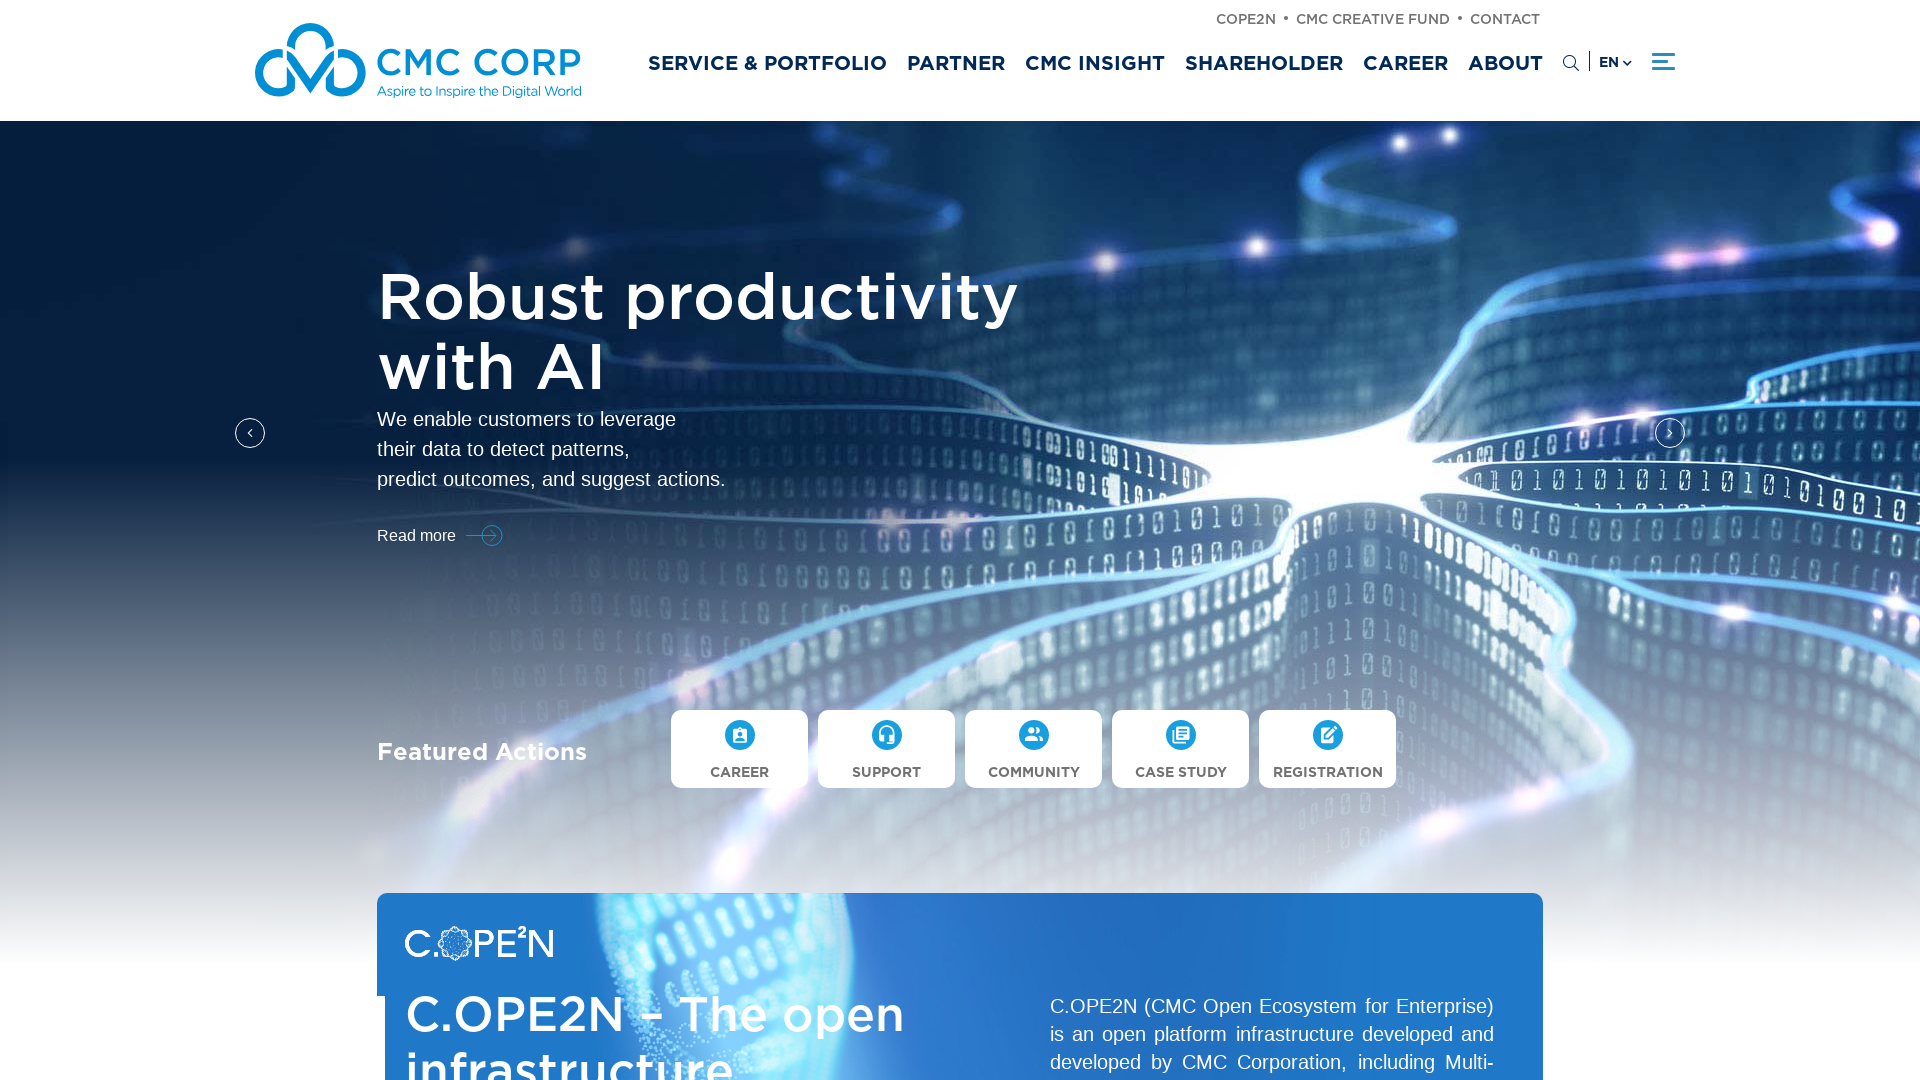

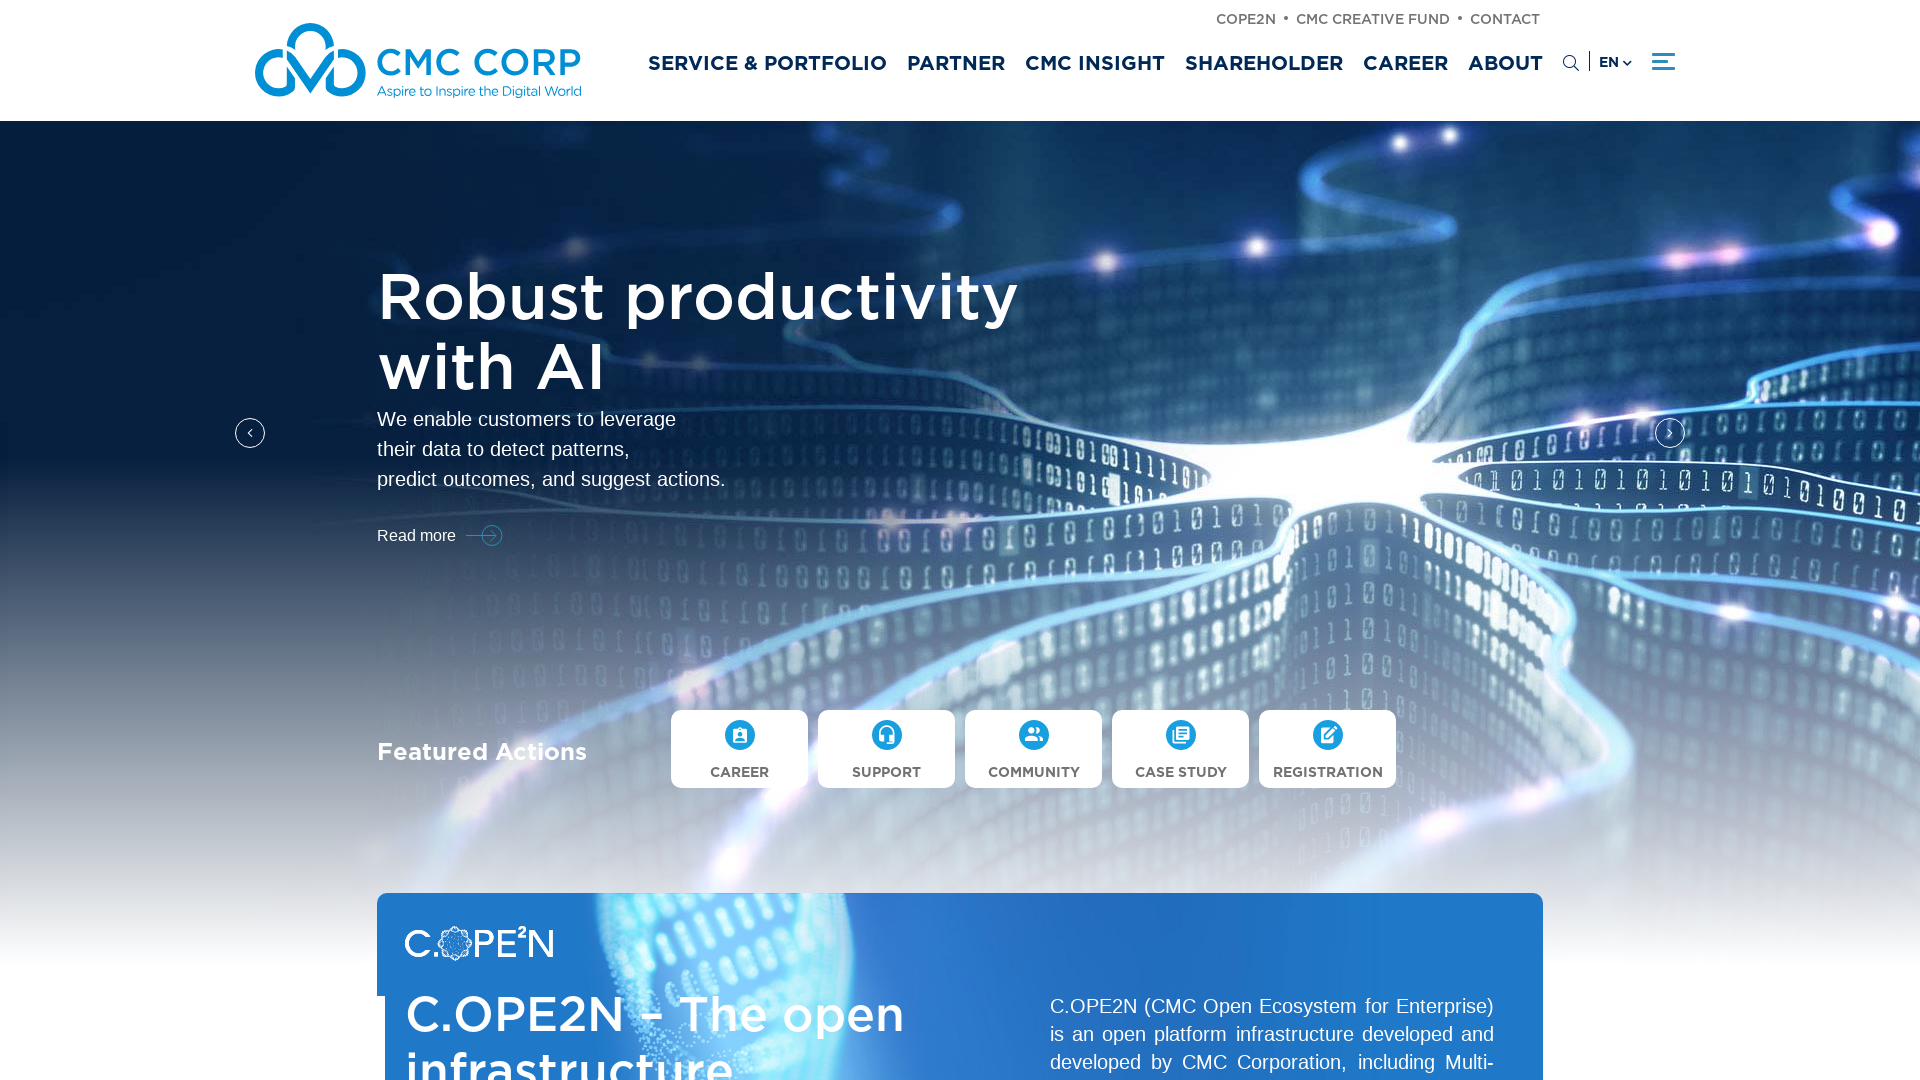